Tests the Leaftaps application by verifying page title, logging in with credentials, and navigating through CRM/SFA to the Leads section

Starting URL: http://leaftaps.com/opentaps/control/main

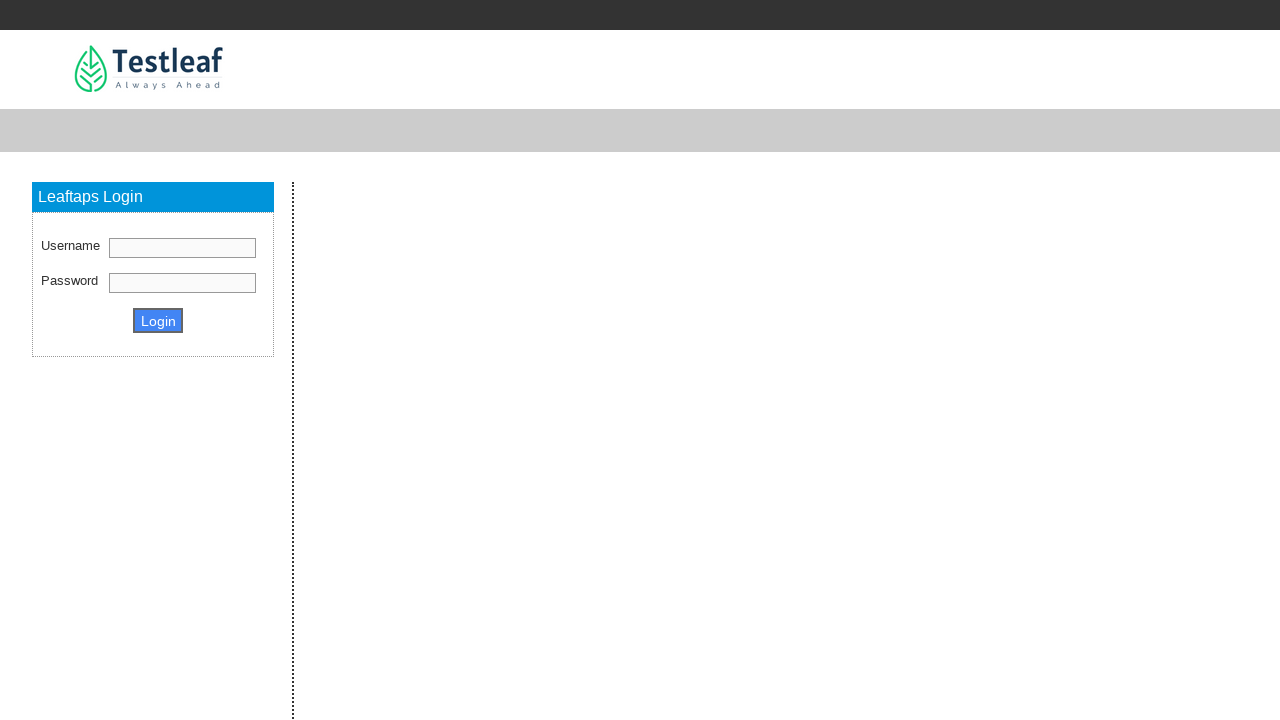

Filled username field with 'demosalesmanager' on #username
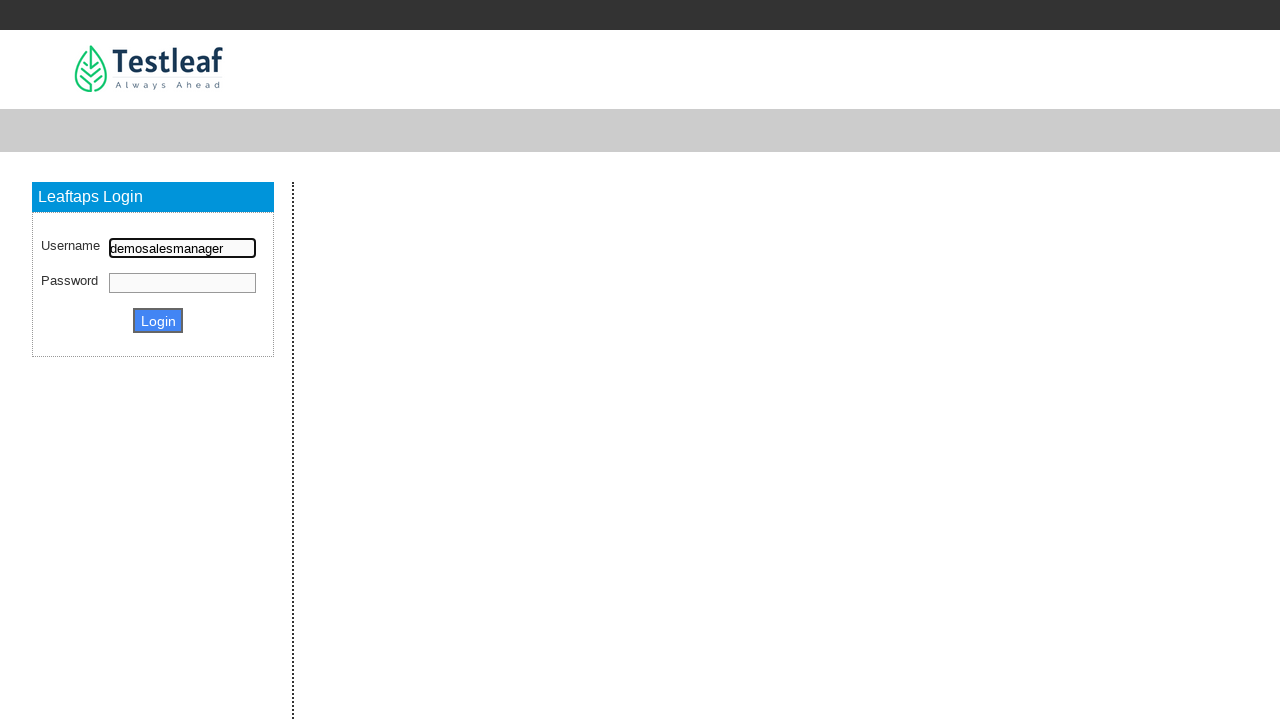

Filled password field with 'crmsfa' on #password
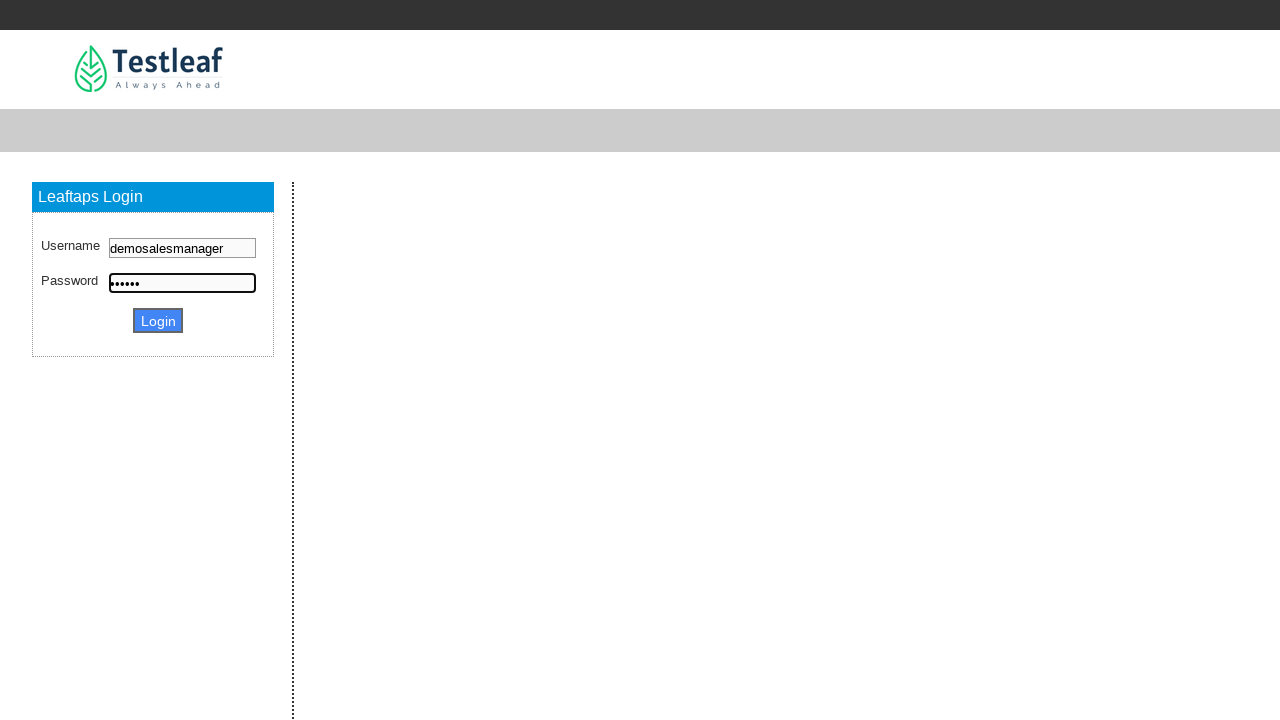

Clicked login button at (158, 320) on .decorativeSubmit
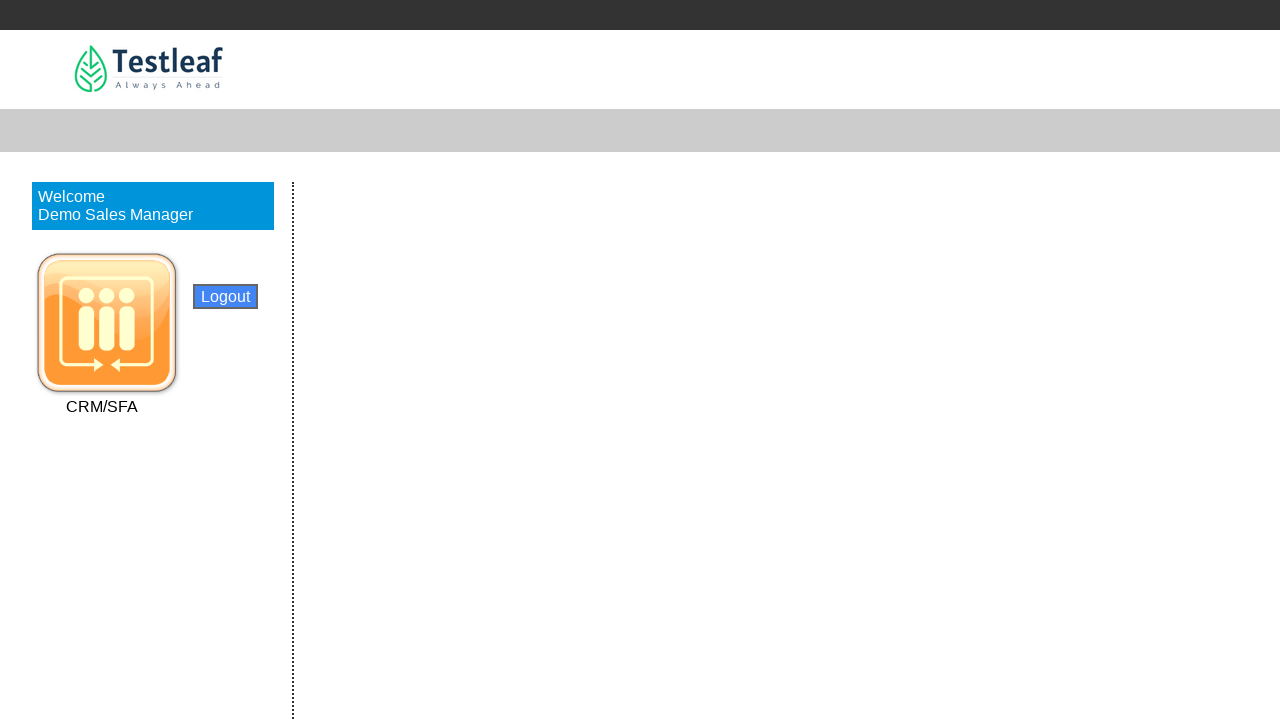

Clicked CRM/SFA navigation link at (102, 406) on text=CRM/SFA
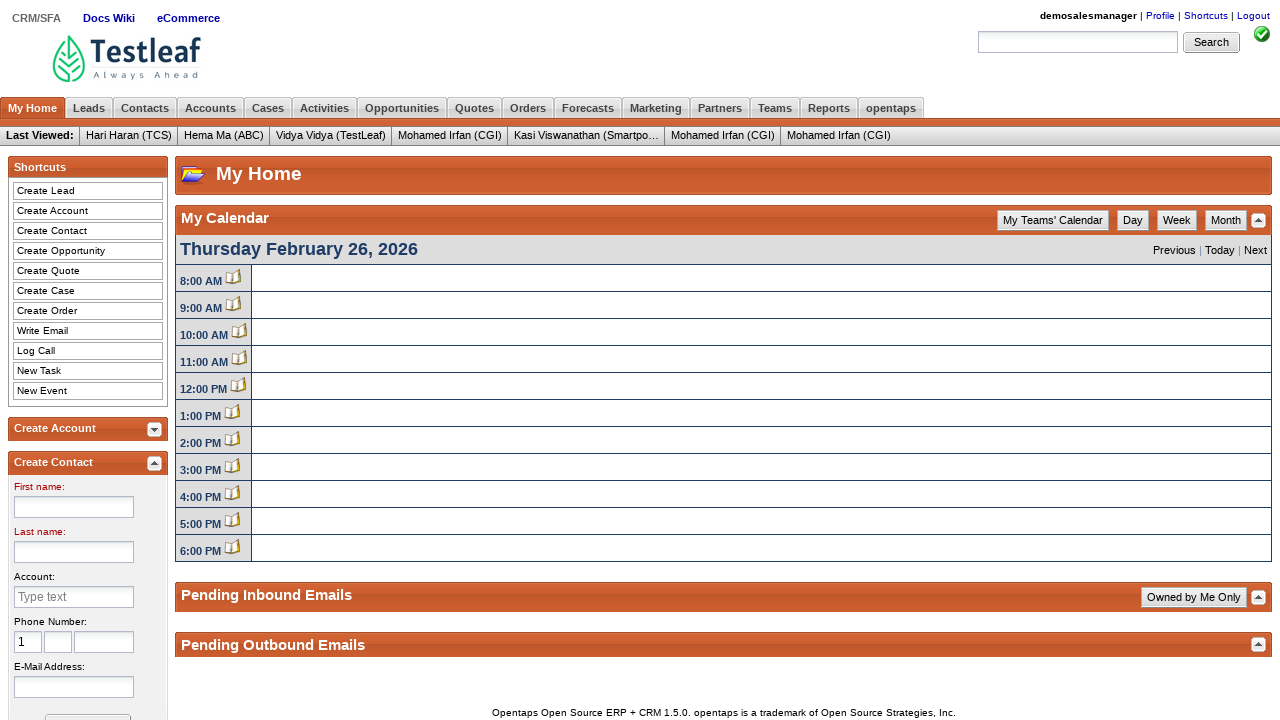

Clicked Leads link to navigate to Leads section at (89, 108) on text=Leads
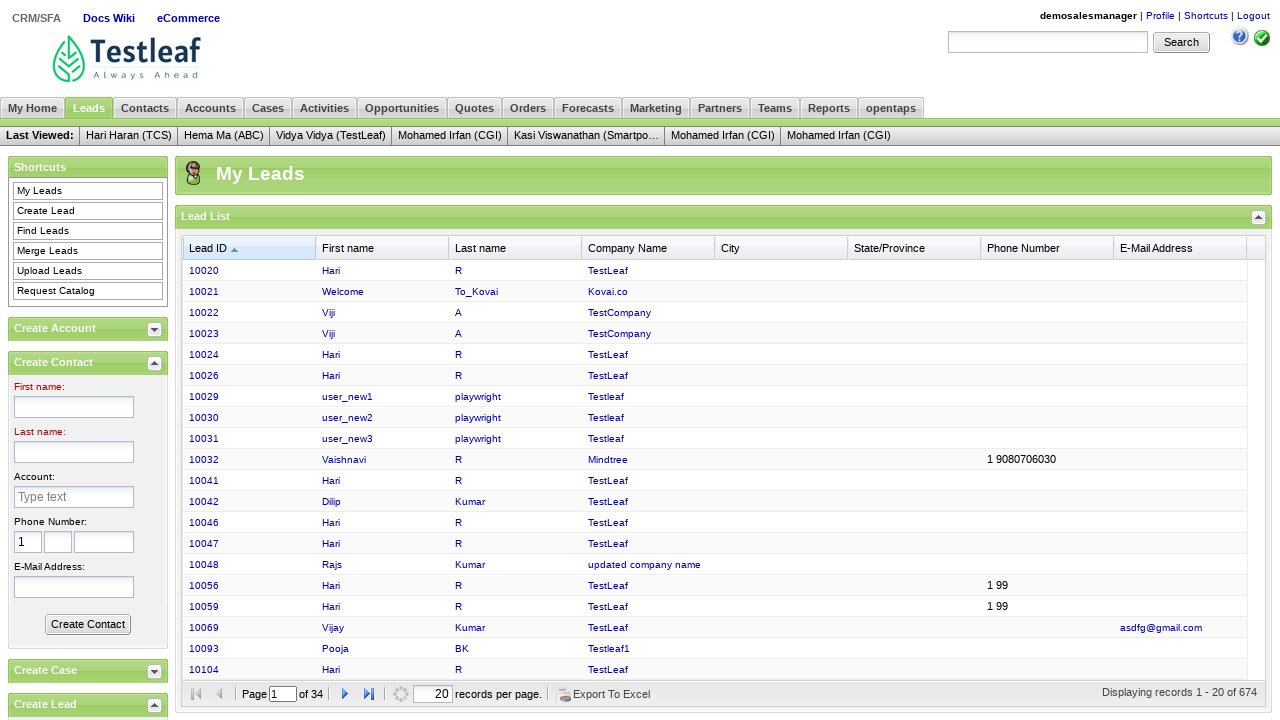

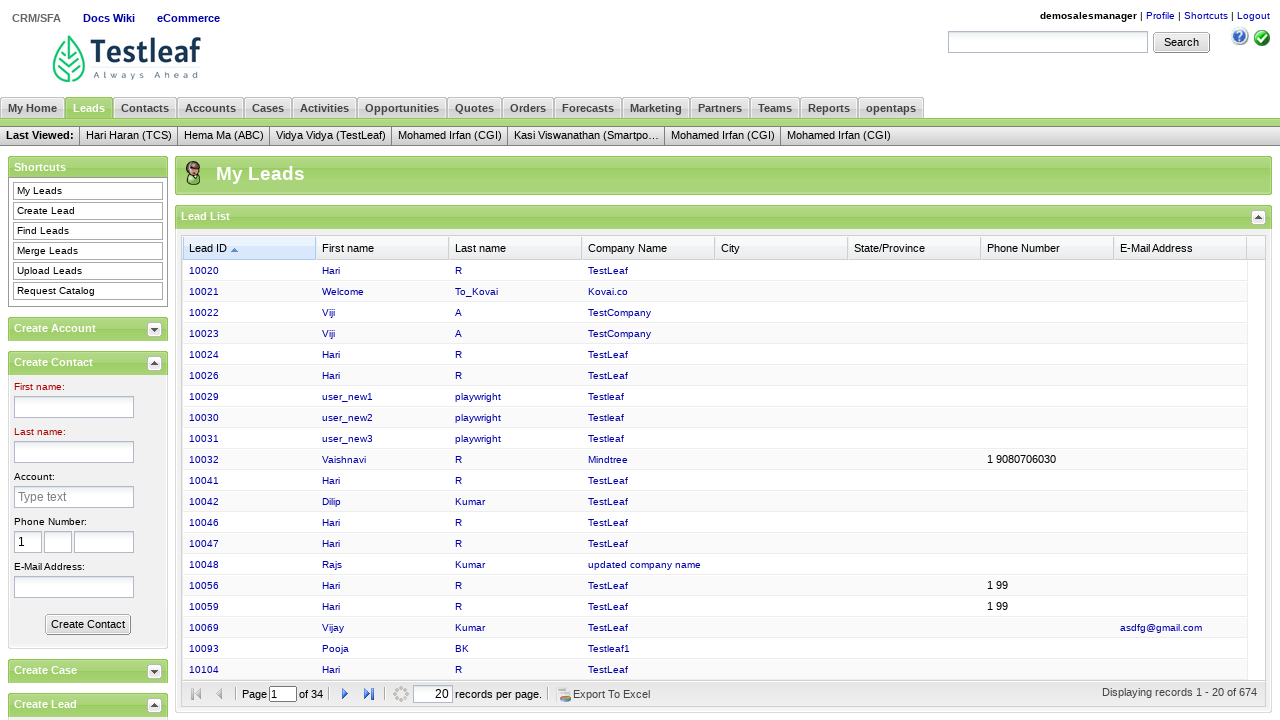